Tests iframe interaction by switching to an iframe, clearing and filling a TinyMCE editor, and verifying the page heading

Starting URL: https://the-internet.herokuapp.com/iframe

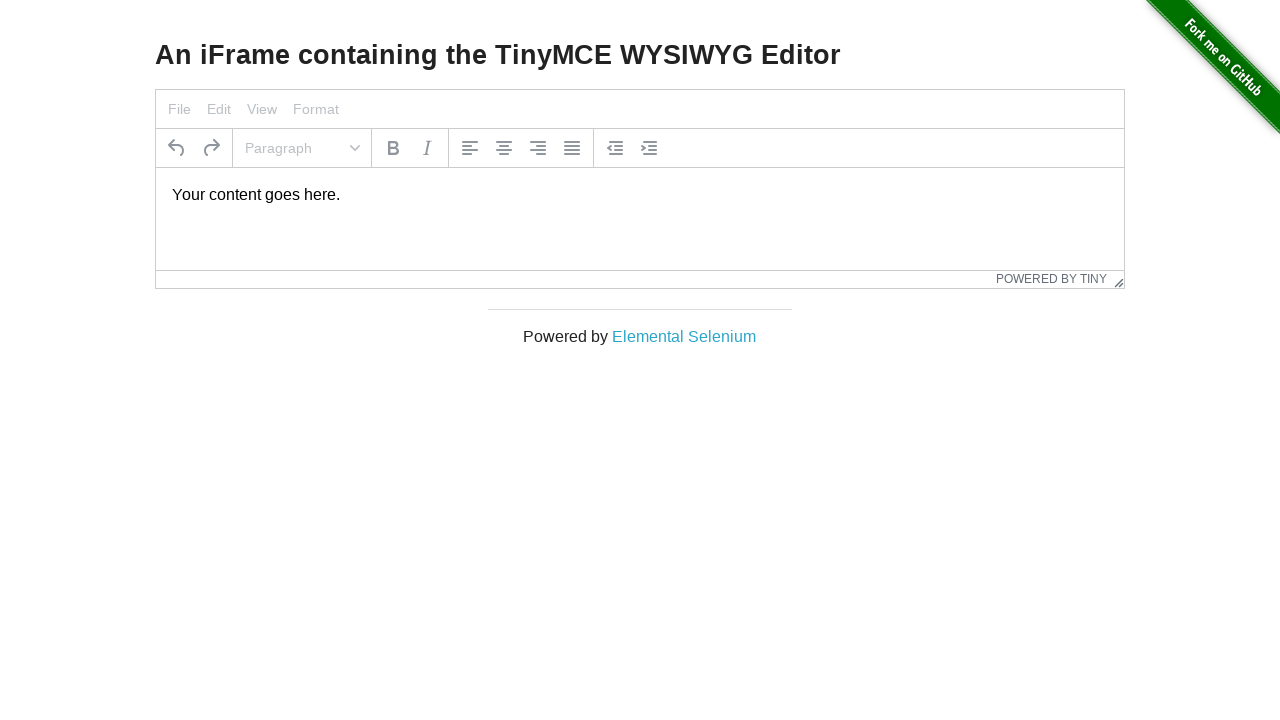

Located iframe with TinyMCE editor
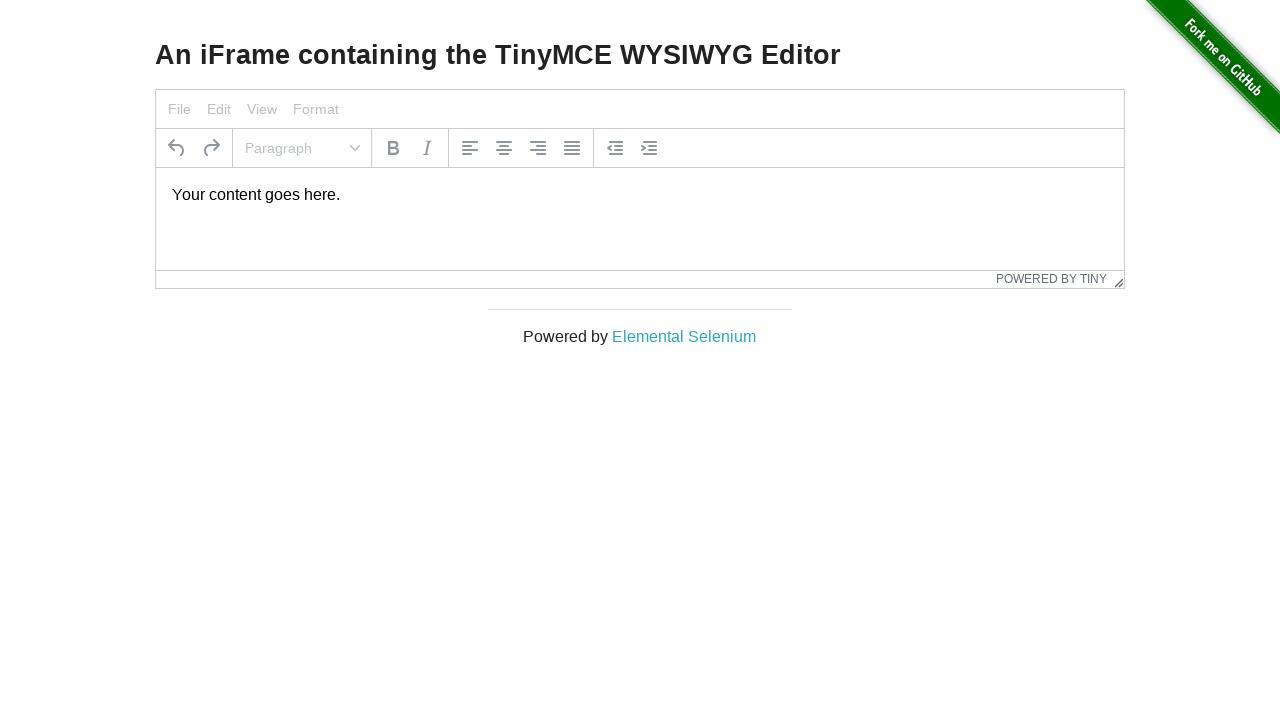

Made TinyMCE editor editable via JavaScript
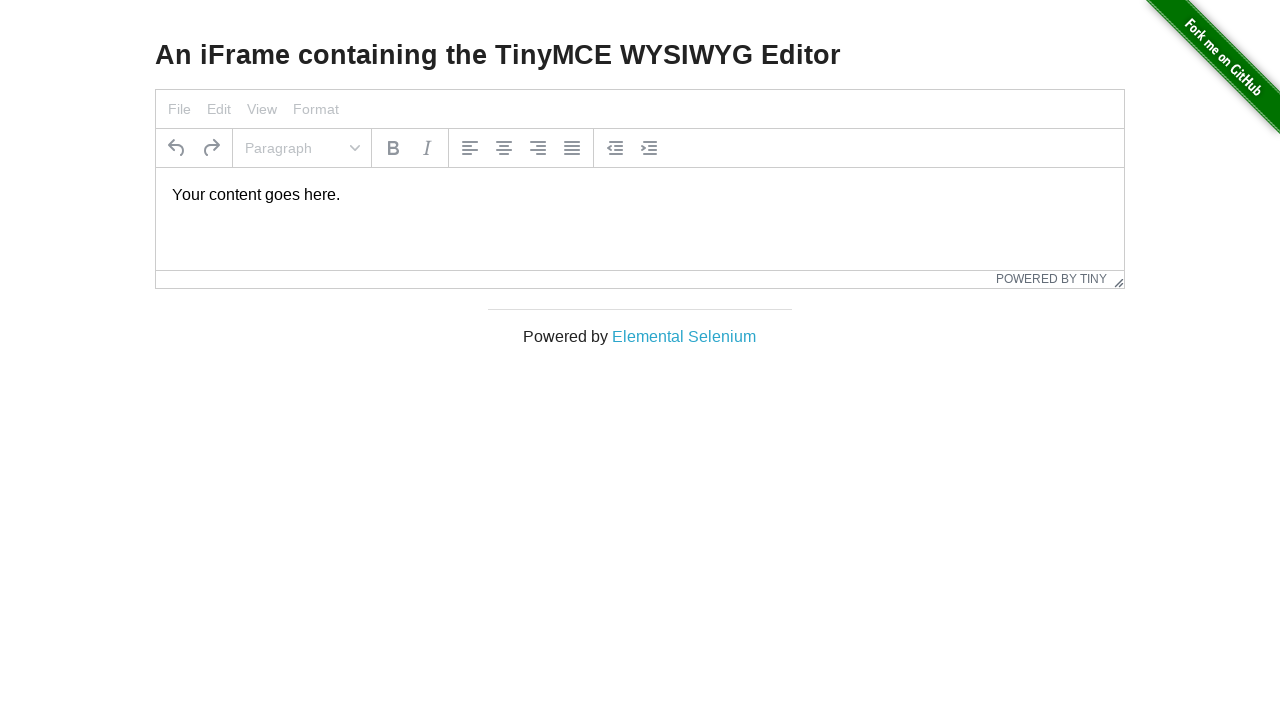

Cleared TinyMCE editor content on iframe#mce_0_ifr >> internal:control=enter-frame >> #tinymce
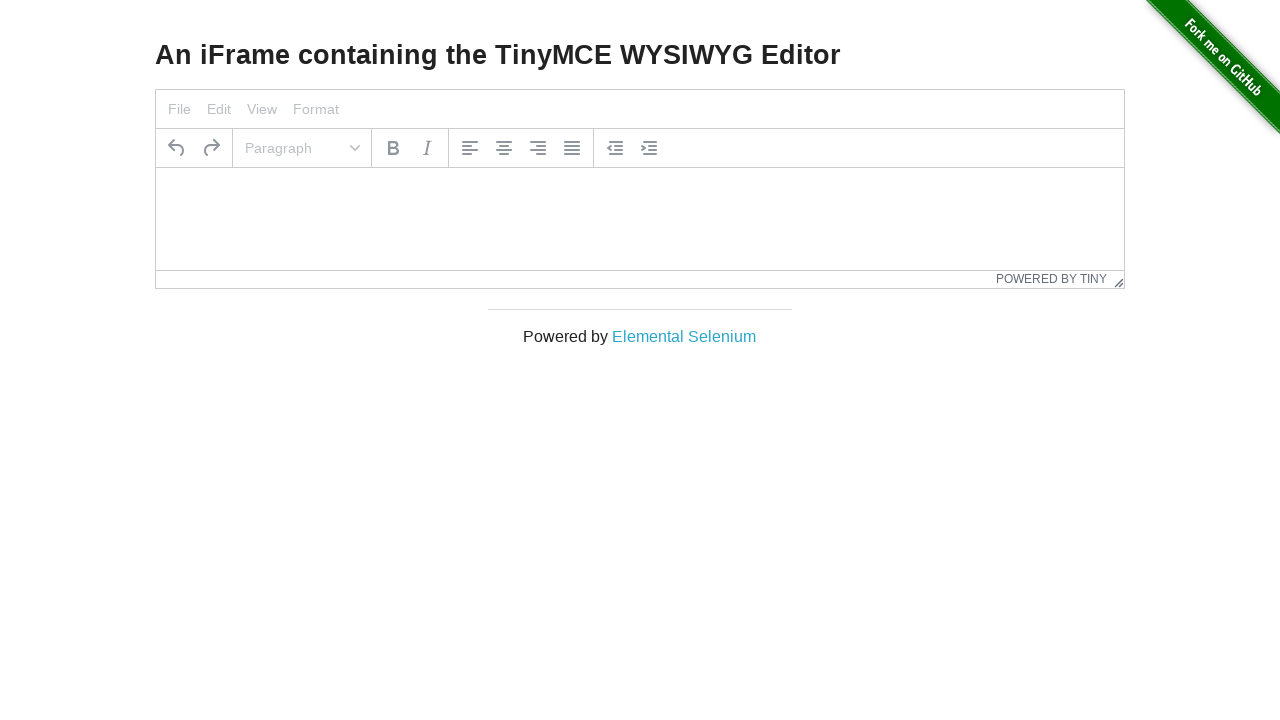

Filled TinyMCE editor with new text: 'I am able to automate frames' on iframe#mce_0_ifr >> internal:control=enter-frame >> #tinymce
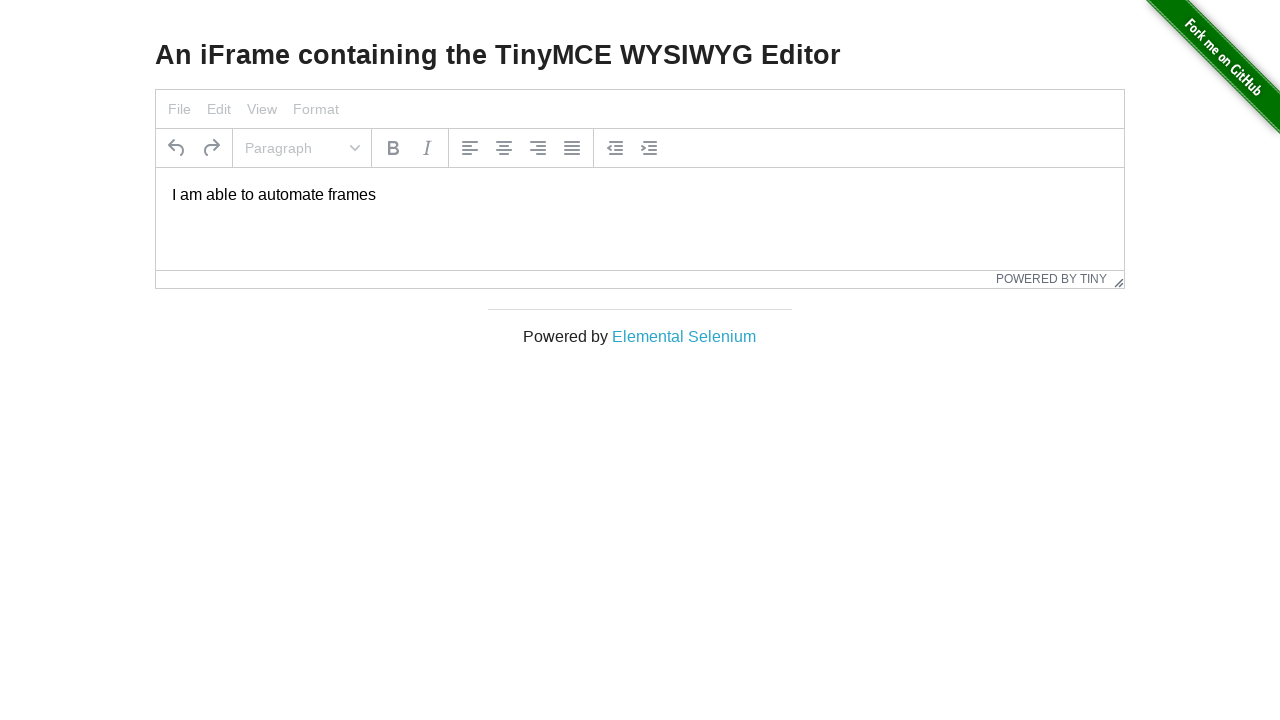

Retrieved H3 element text from main page
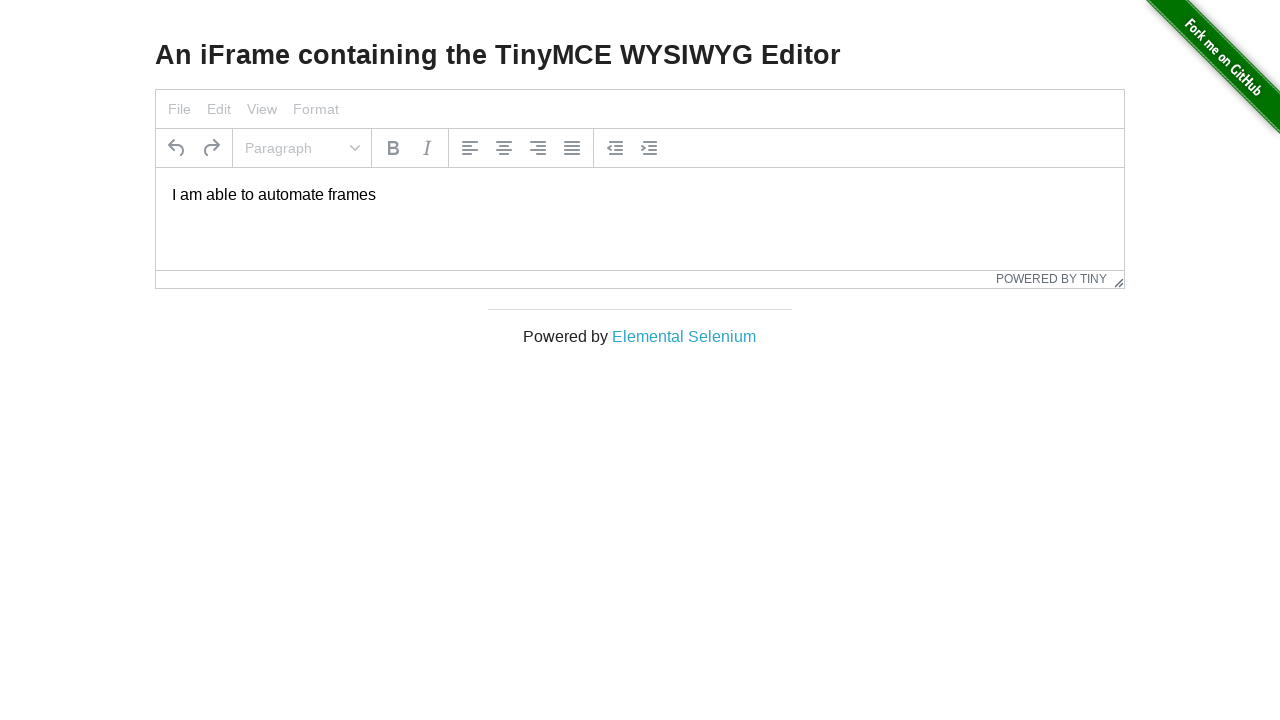

Verified H3 text contains 'An iFrame containing the TinyMCE WYSIWYG Editor'
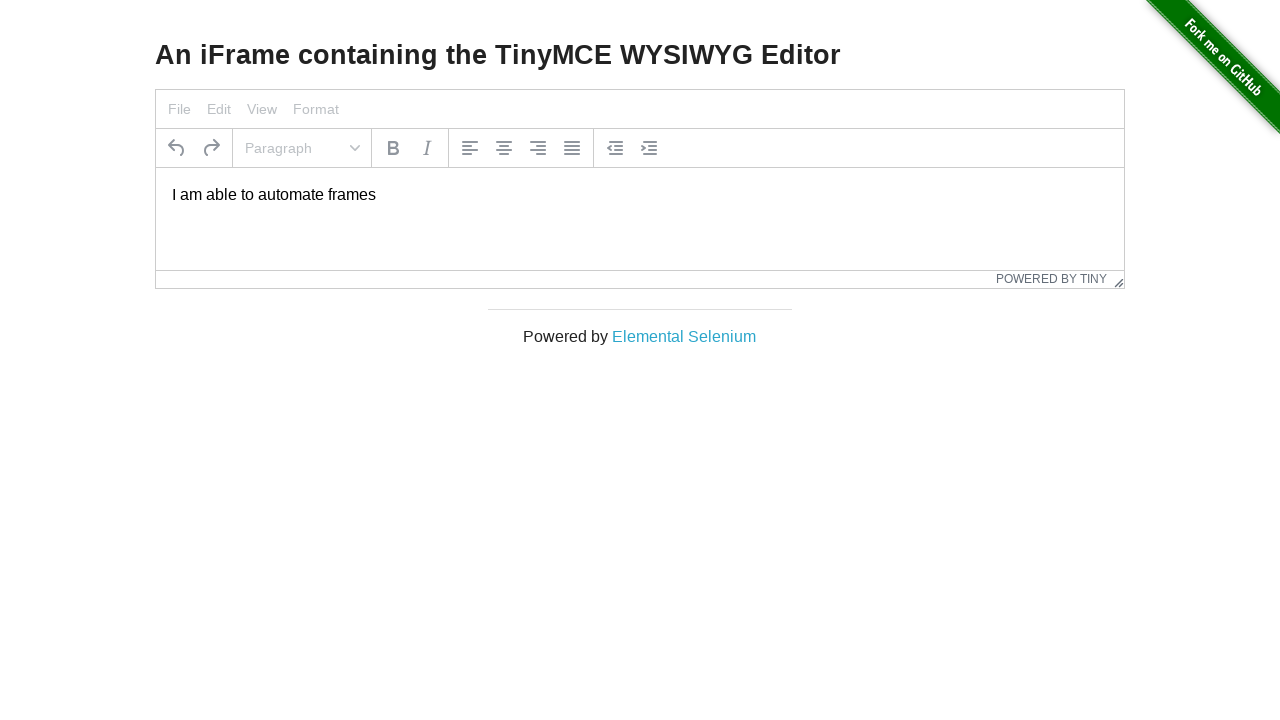

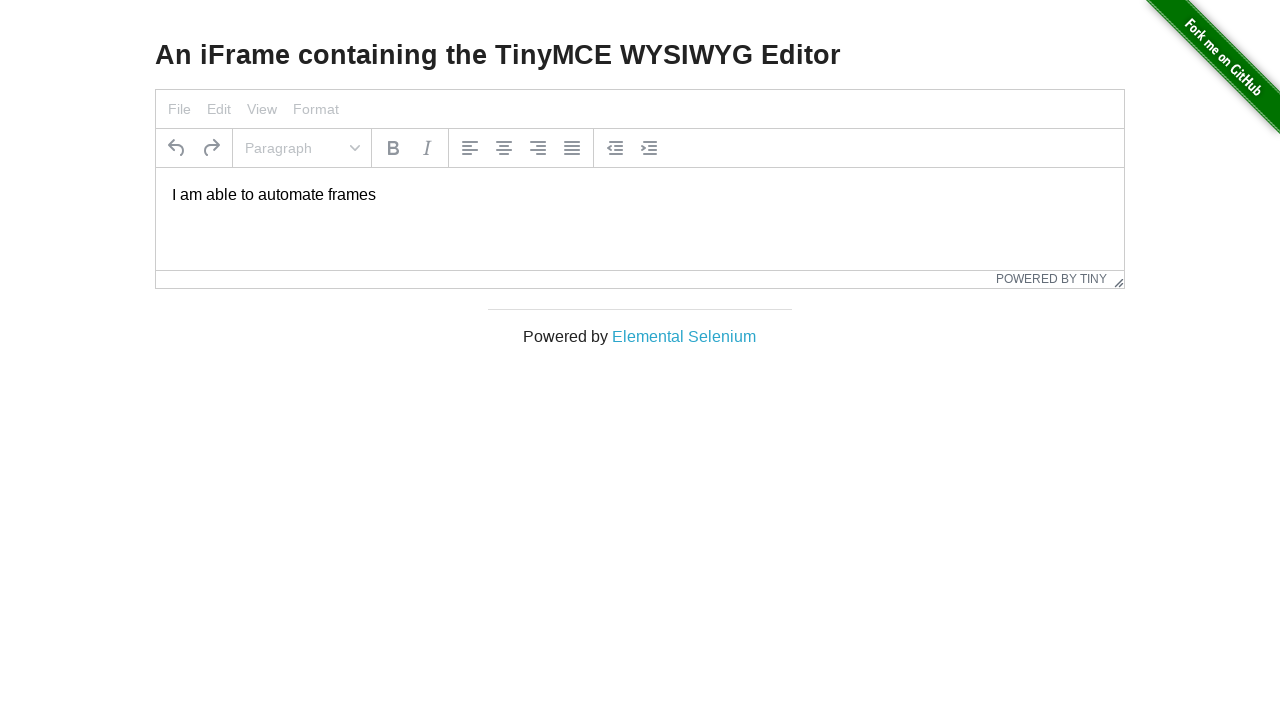